Navigates to Y Combinator website and verifies that the page title is "Y Combinator"

Starting URL: https://www.ycombinator.com/

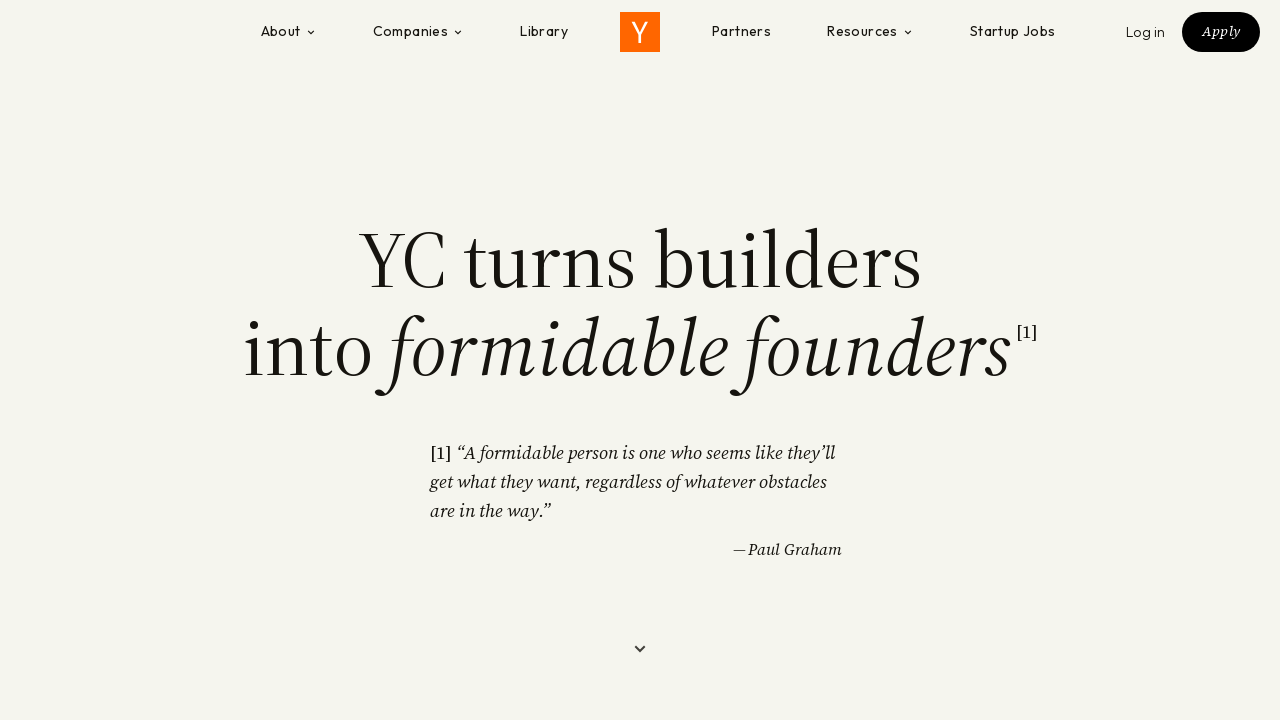

Waited for page to load (domcontentloaded state)
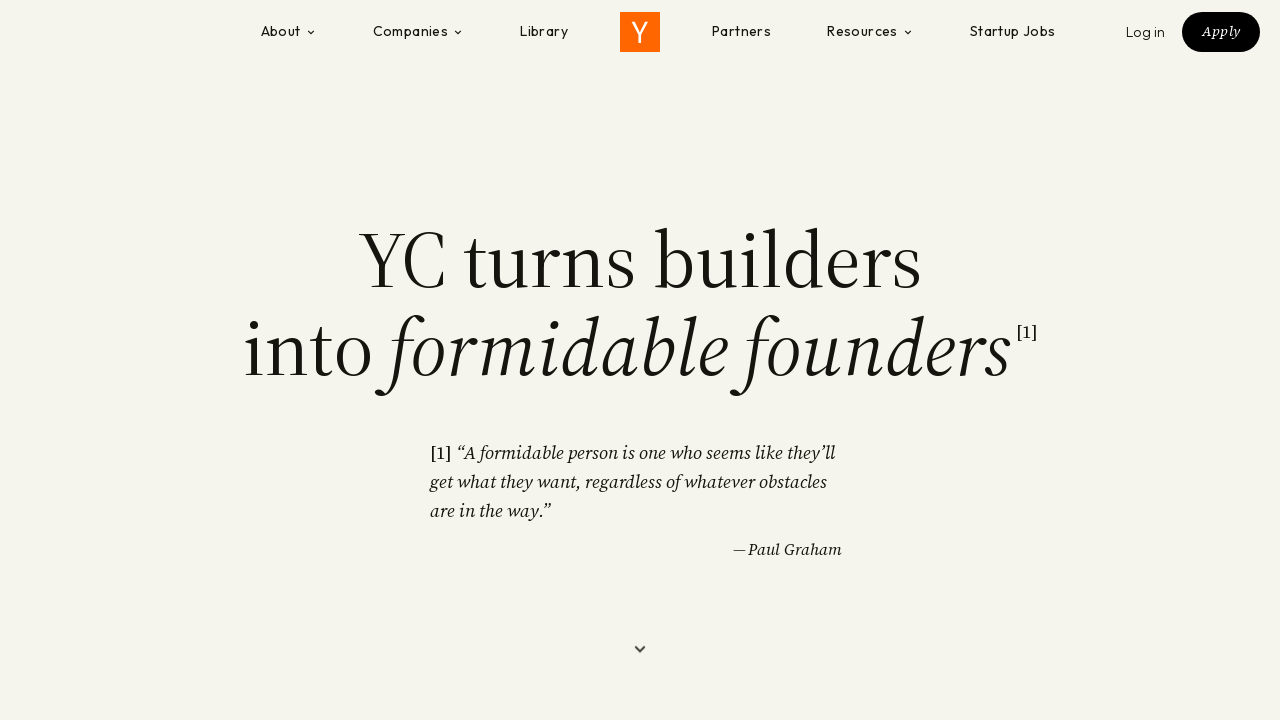

Verified page title is 'Y Combinator'
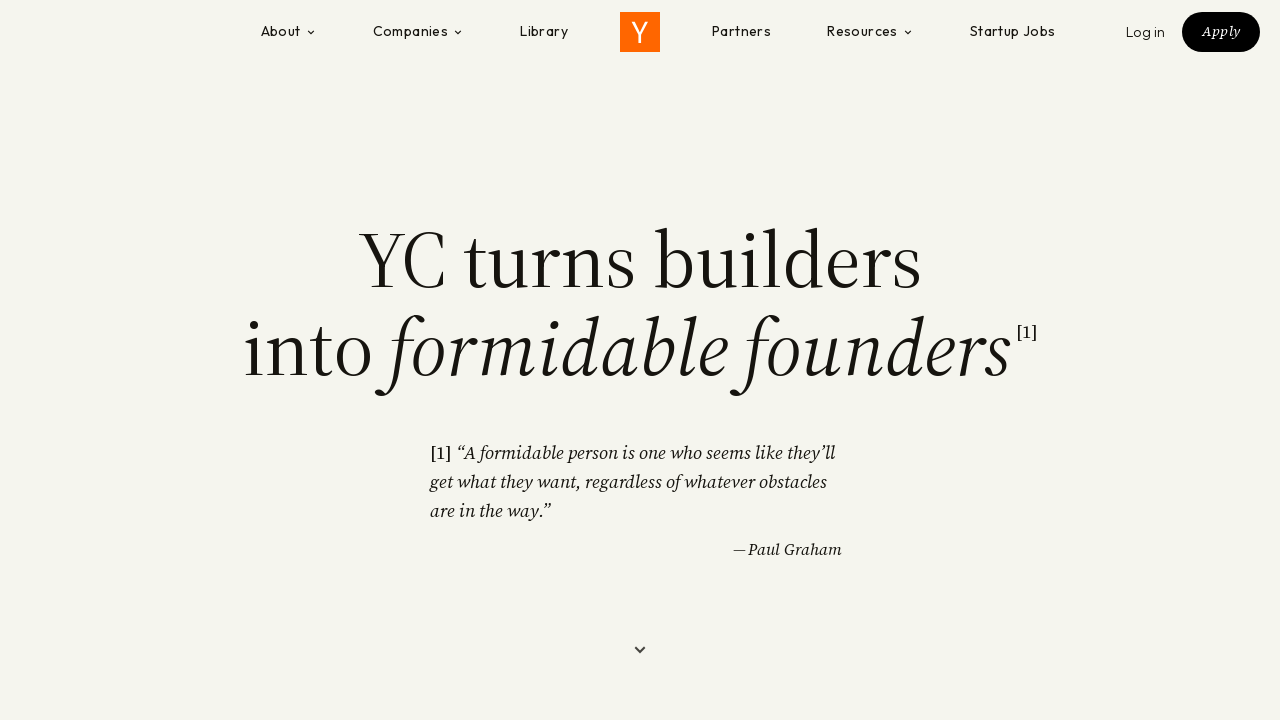

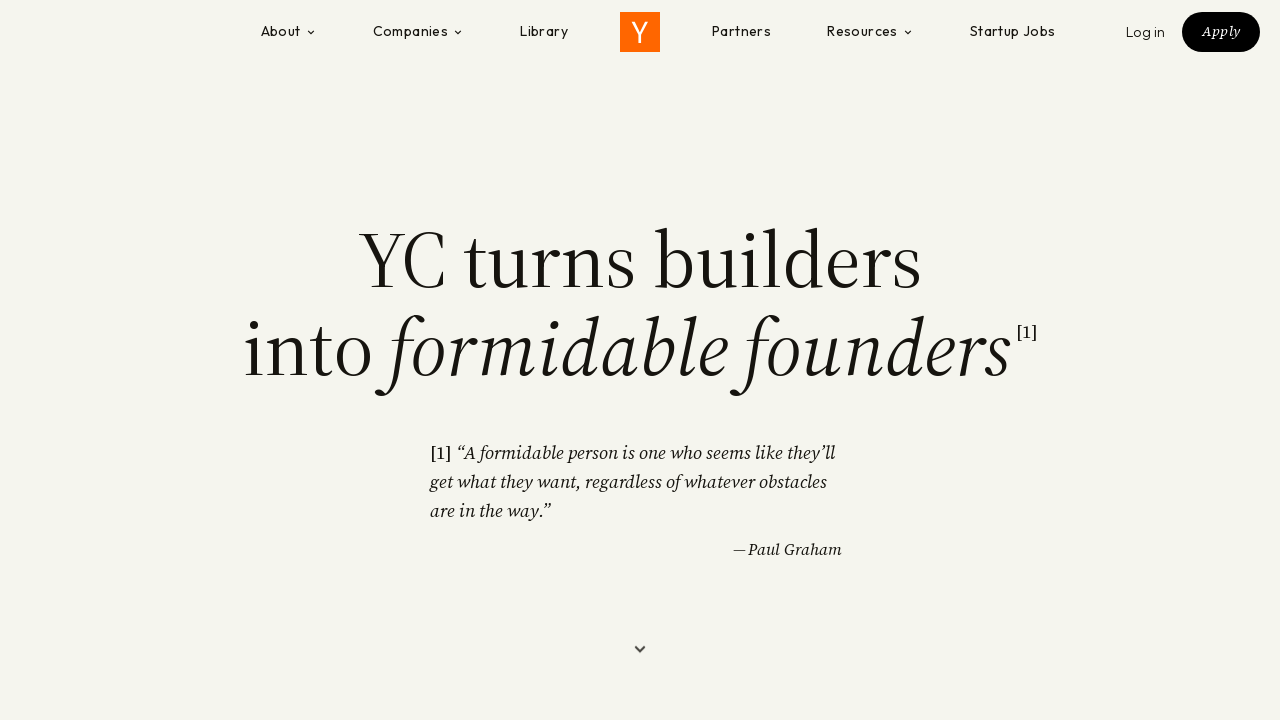